Tests JavaScript alert acceptance by clicking a button that triggers an alert, accepting it, and verifying the result message is displayed.

Starting URL: https://automationfc.github.io/basic-form/index.html

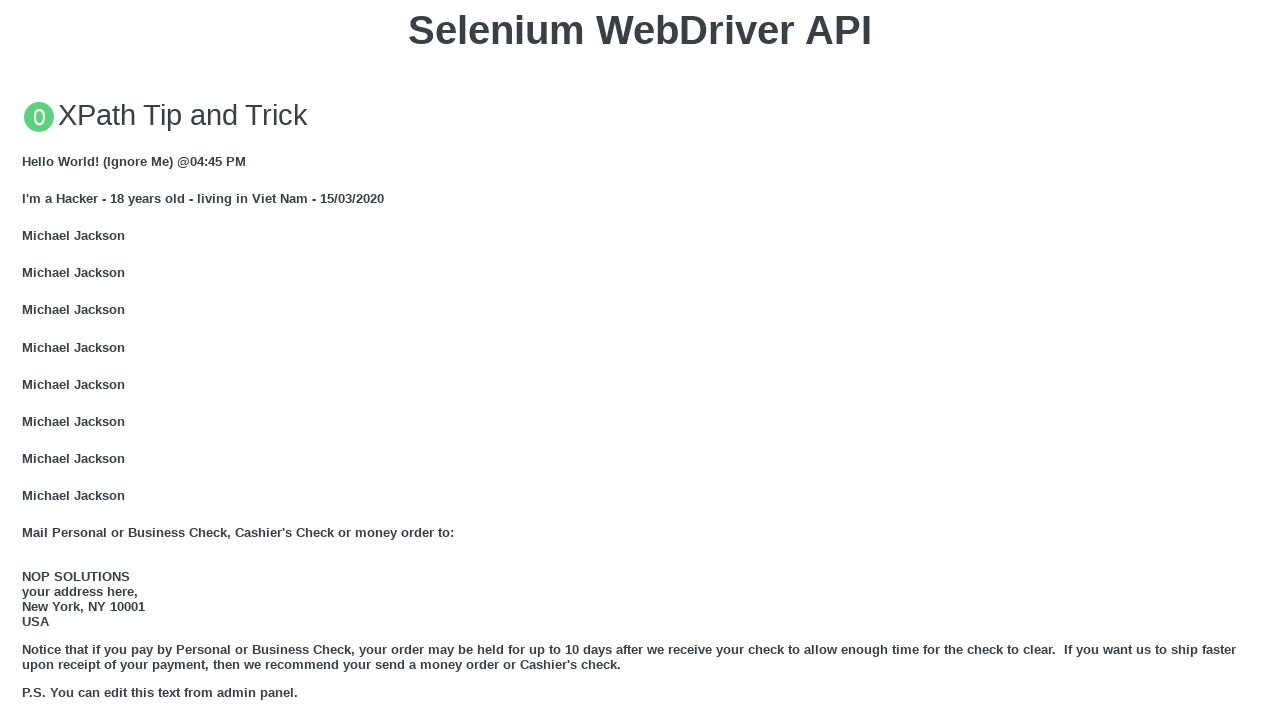

Clicked button to trigger JavaScript alert at (640, 360) on xpath=//button[text()='Click for JS Alert']
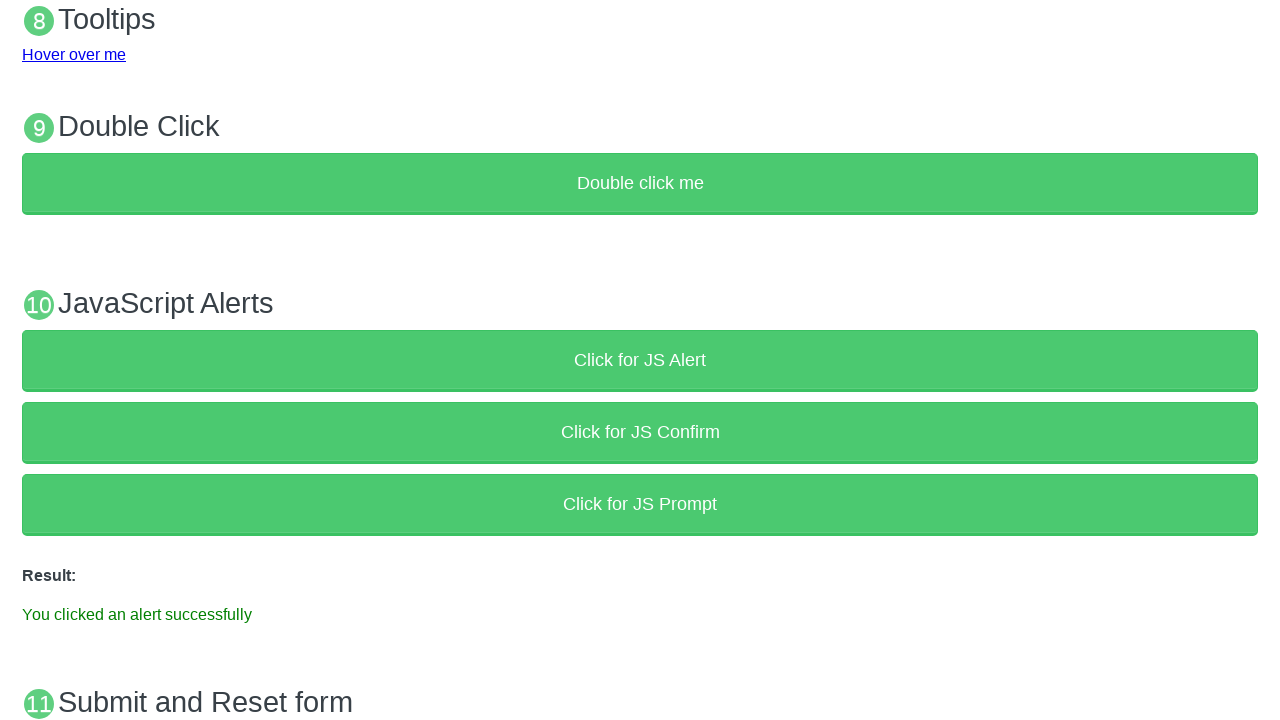

Set up dialog handler to accept alerts
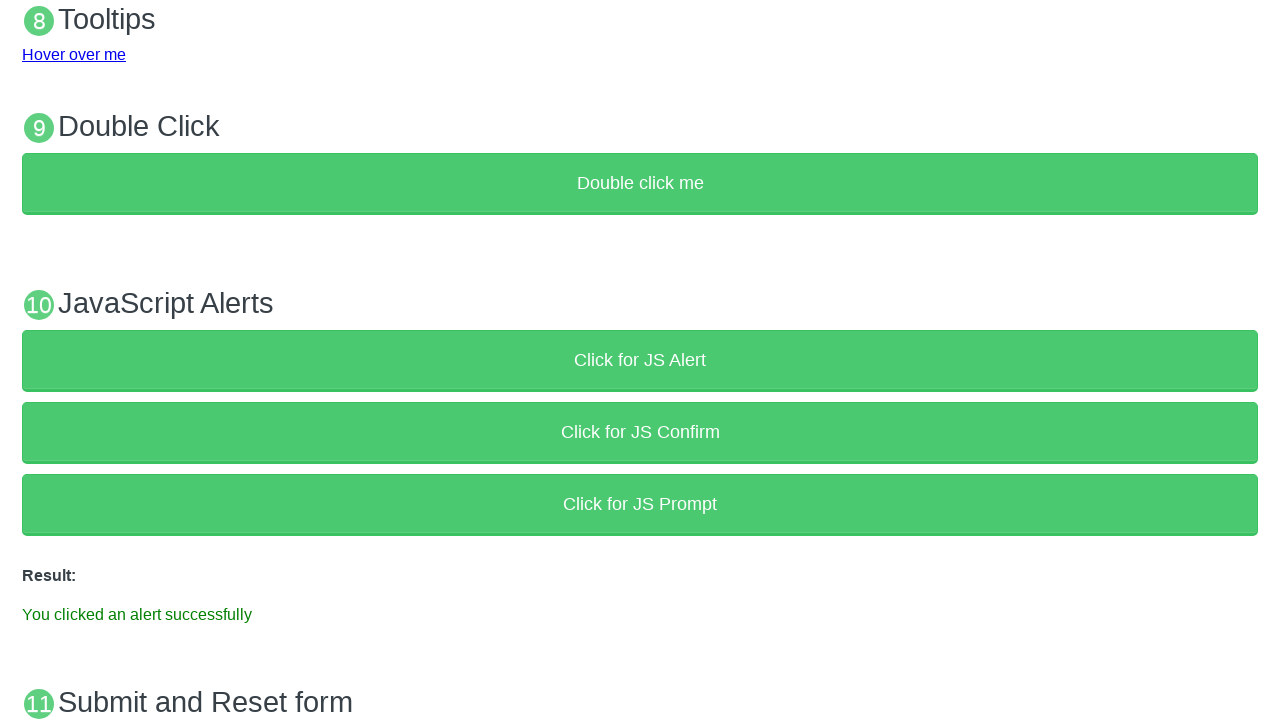

Result message displayed after accepting alert
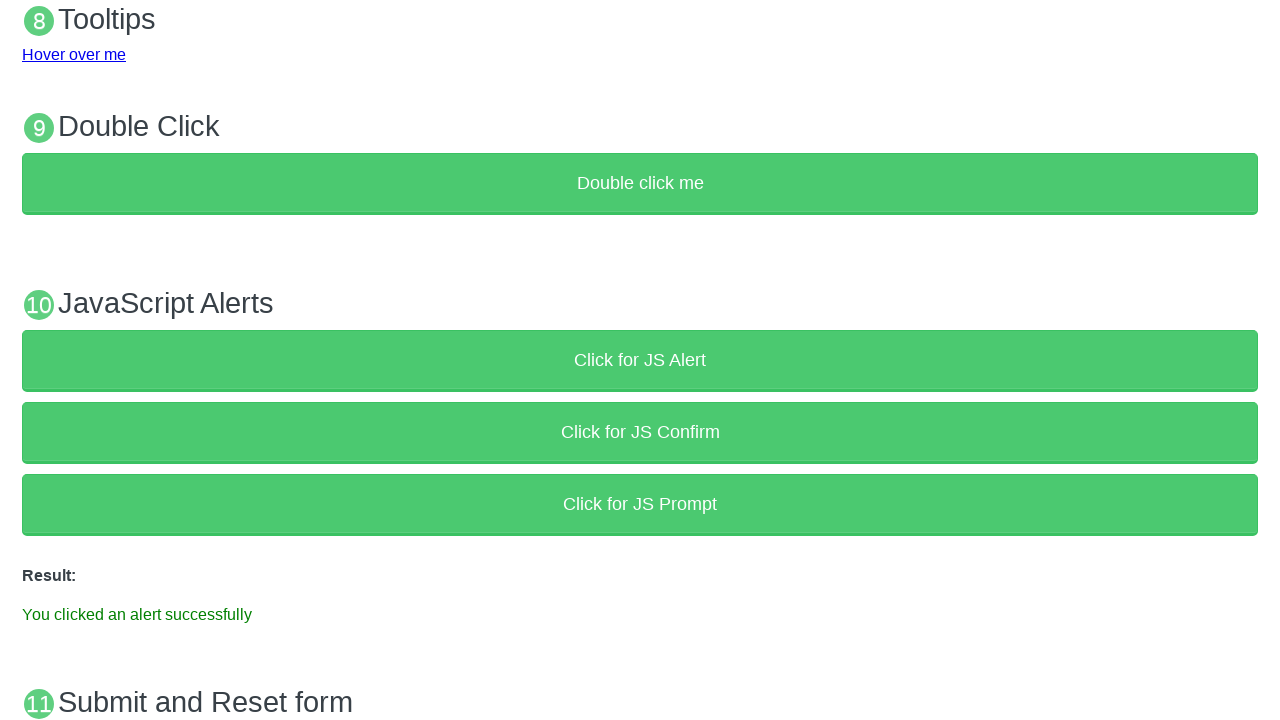

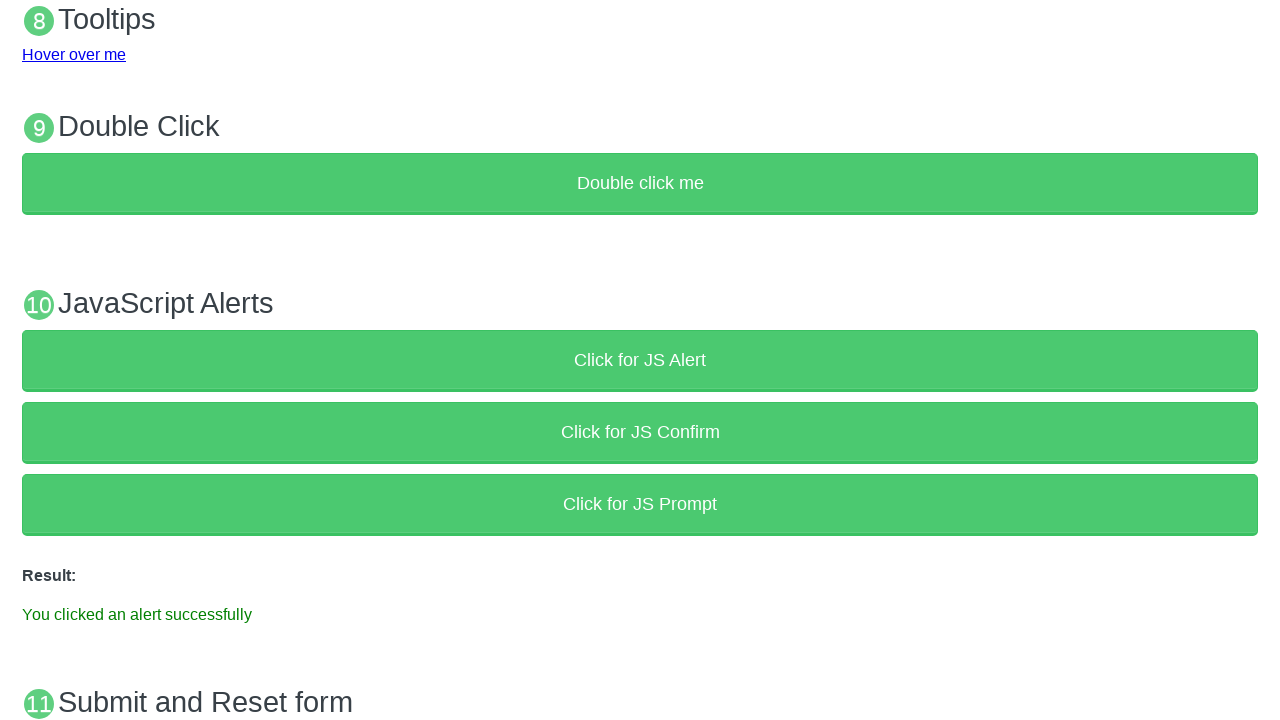